Tests tooltip functionality by hovering over a button and verifying the tooltip appears

Starting URL: https://demoqa.com/tool-tips/

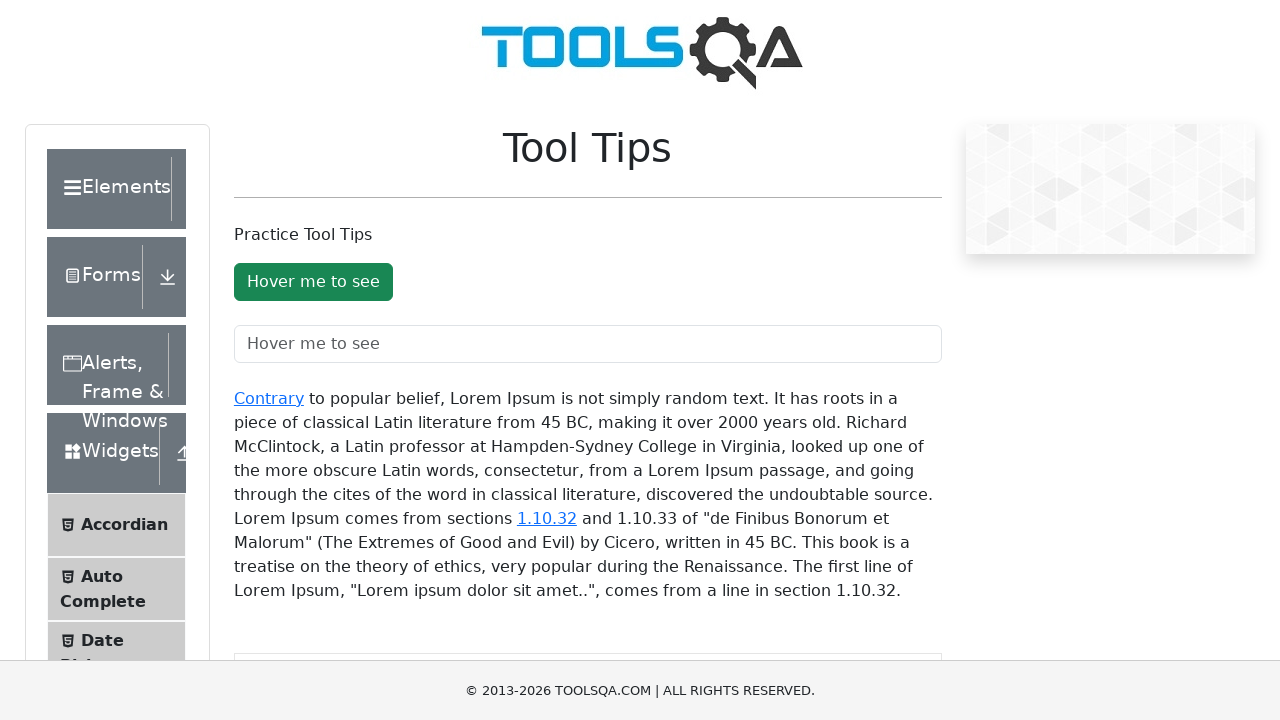

Located the hover button element with ID 'toolTipButton'
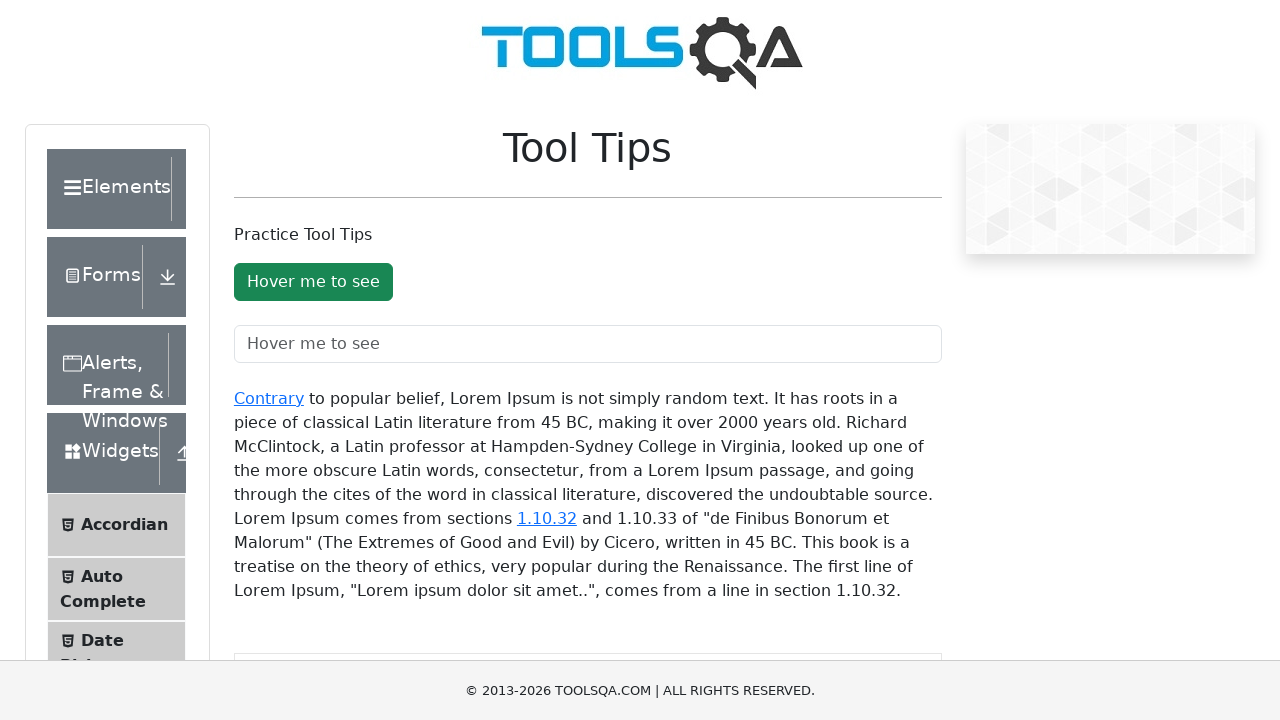

Hovered over the button to trigger tooltip at (313, 282) on #toolTipButton
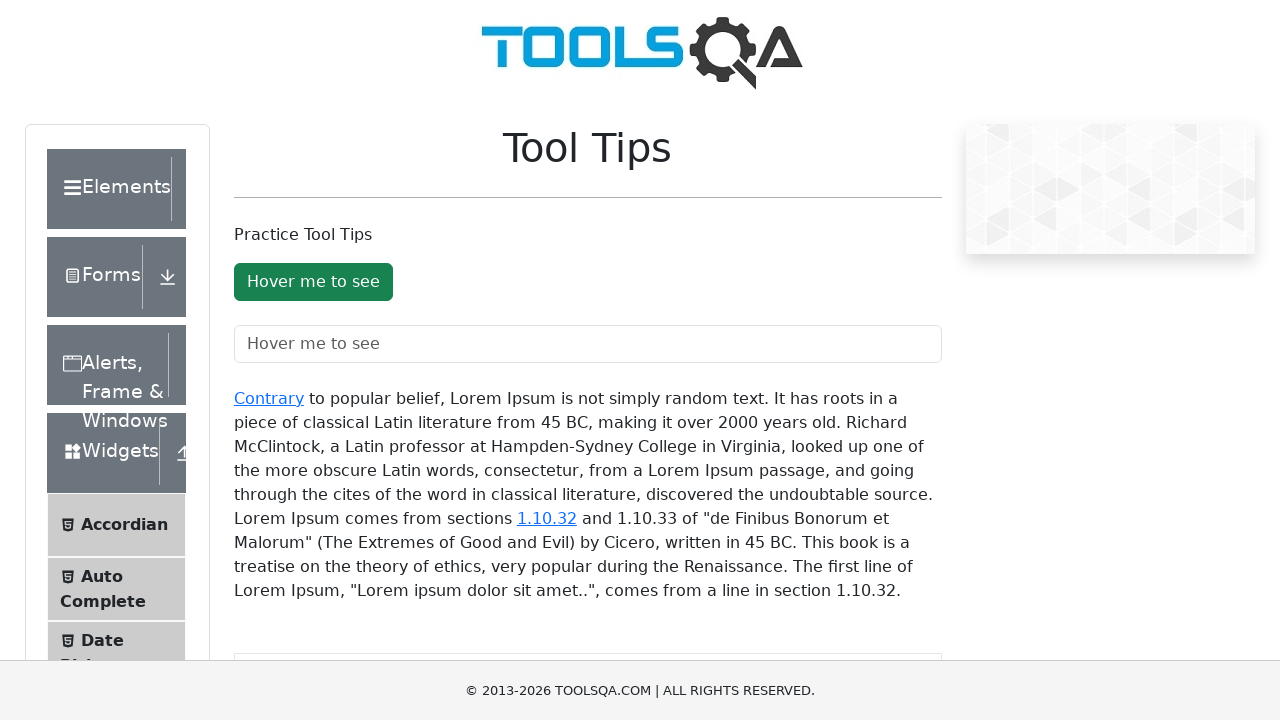

Tooltip appeared and is now visible
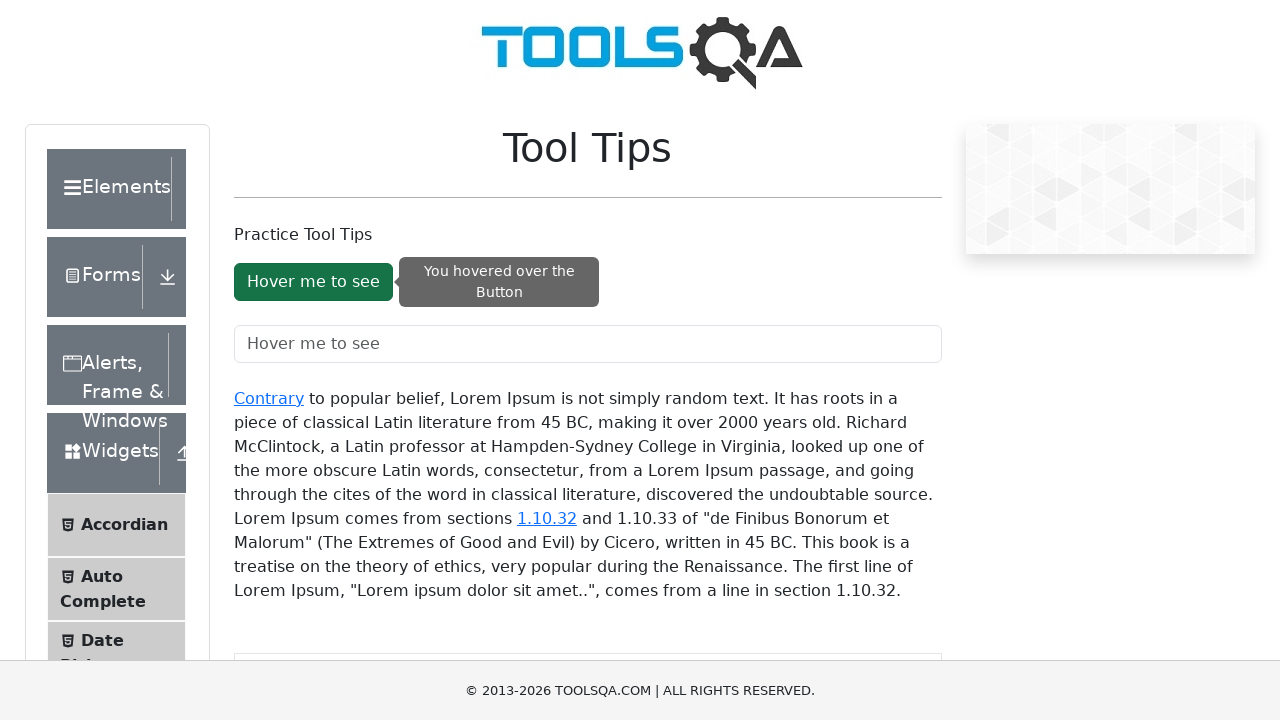

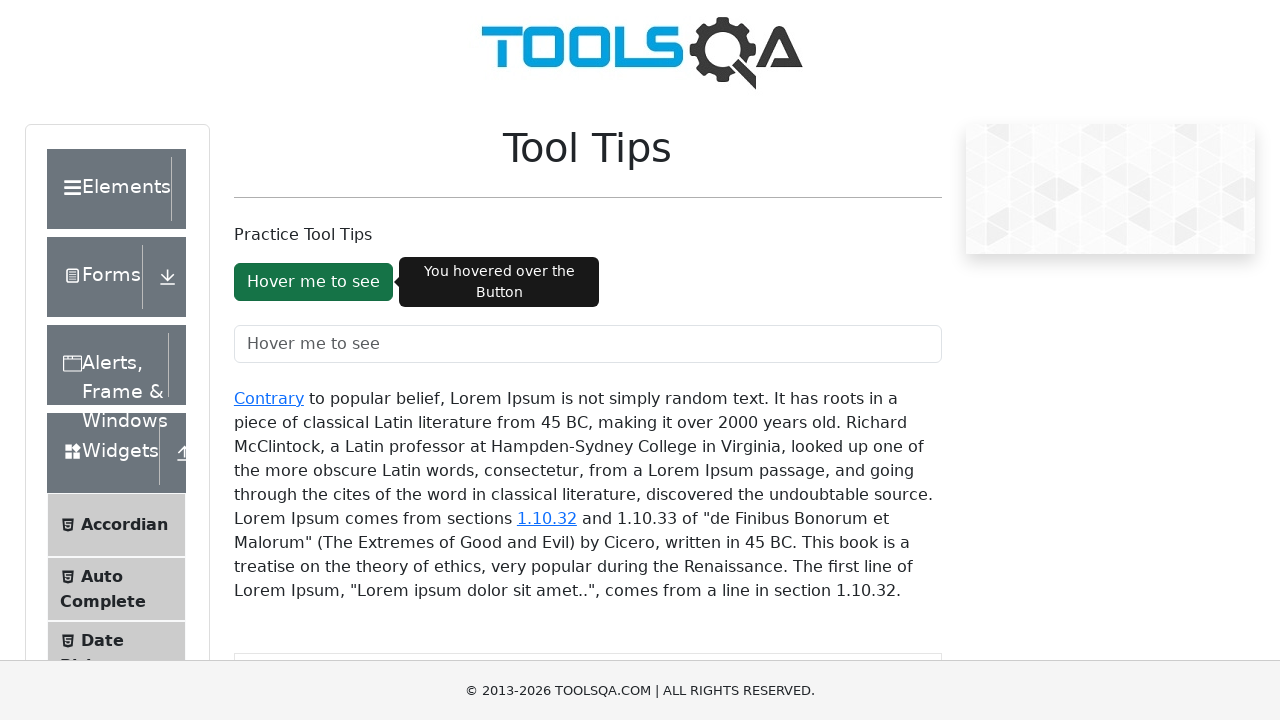